Tests TensorFlow Playground by changing dataset to exclusive, adjusting noise slider, selecting x² and y² features, removing neurons, changing learning rate, running the neural network training, and checking test loss values.

Starting URL: https://playground.tensorflow.org

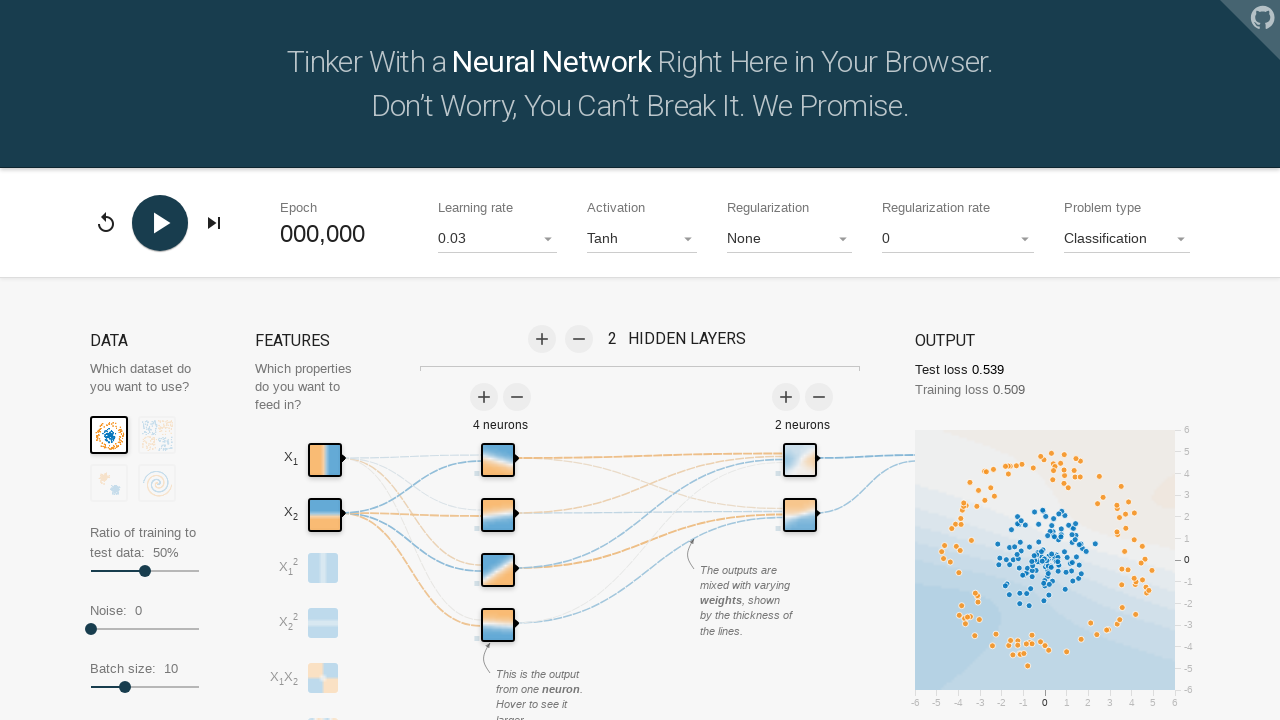

Waited for top controls to load
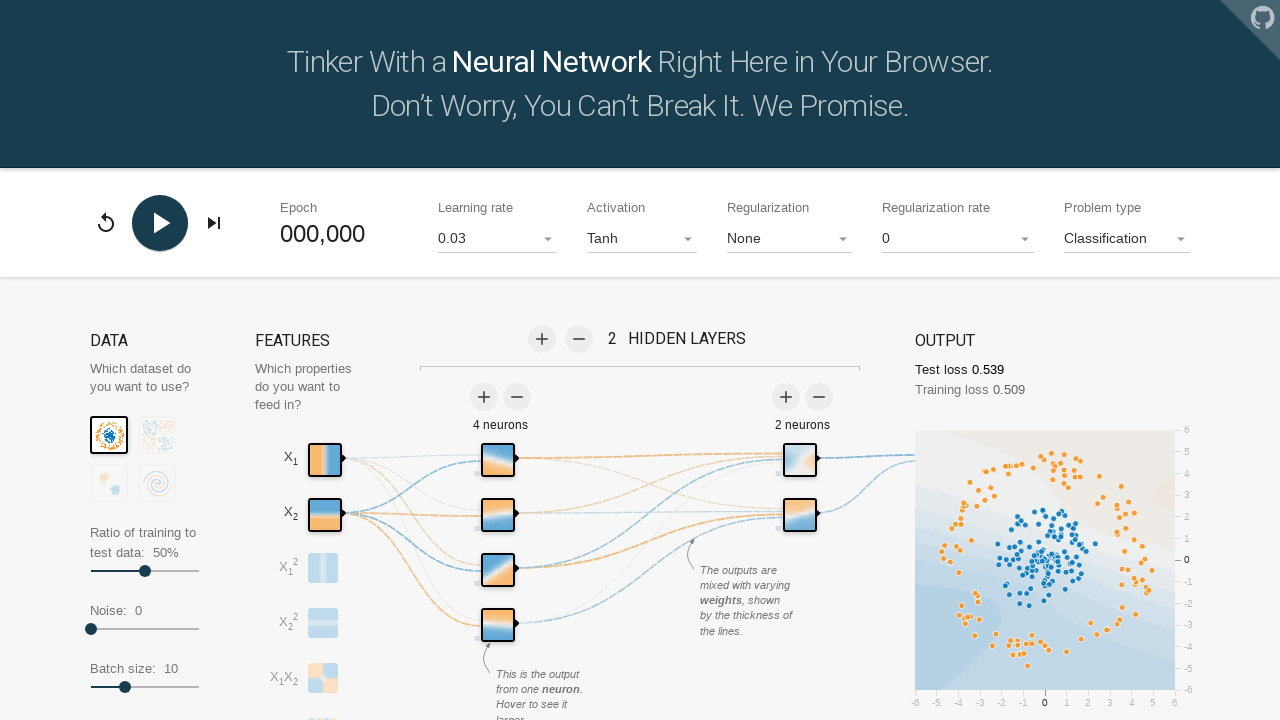

Retrieved initial test loss value: 0.539
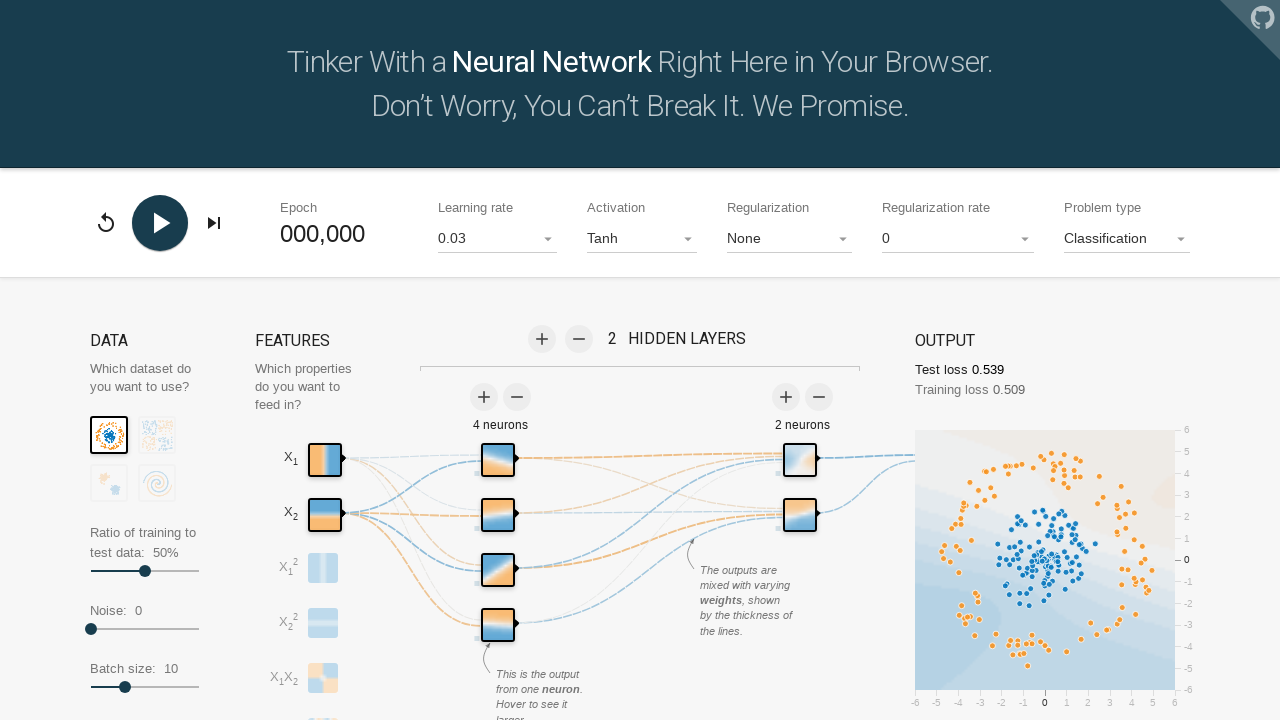

Changed dataset to exclusive (XOR pattern) at (157, 435) on xpath=//*[@id='main-part']/div[1]/div[1]/div/div[2]/canvas
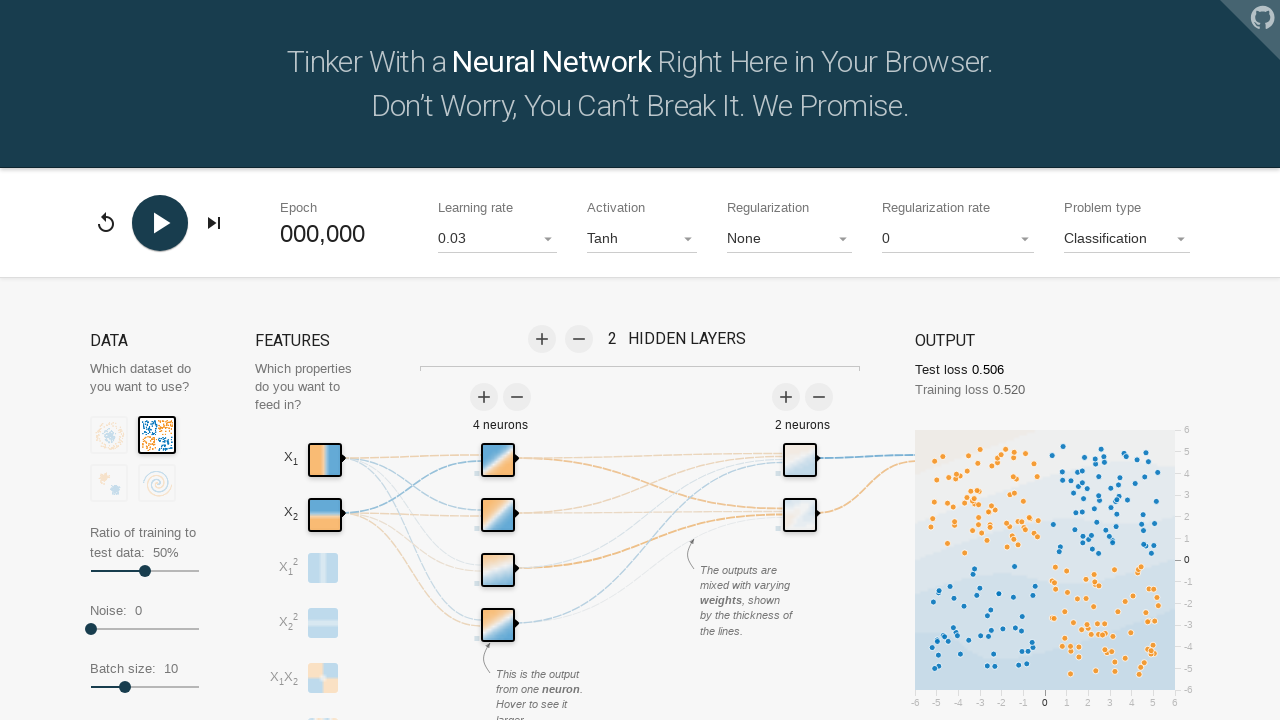

Moved mouse to noise slider center at (145, 629)
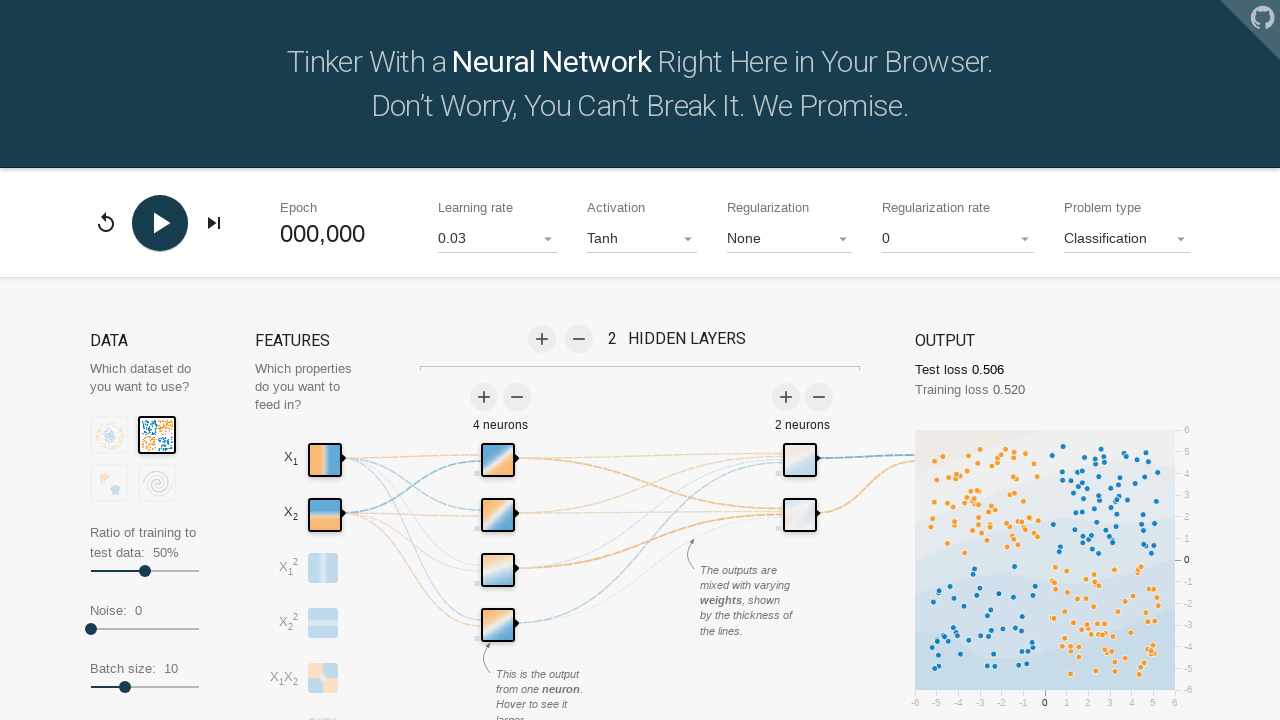

Pressed mouse button on noise slider at (145, 629)
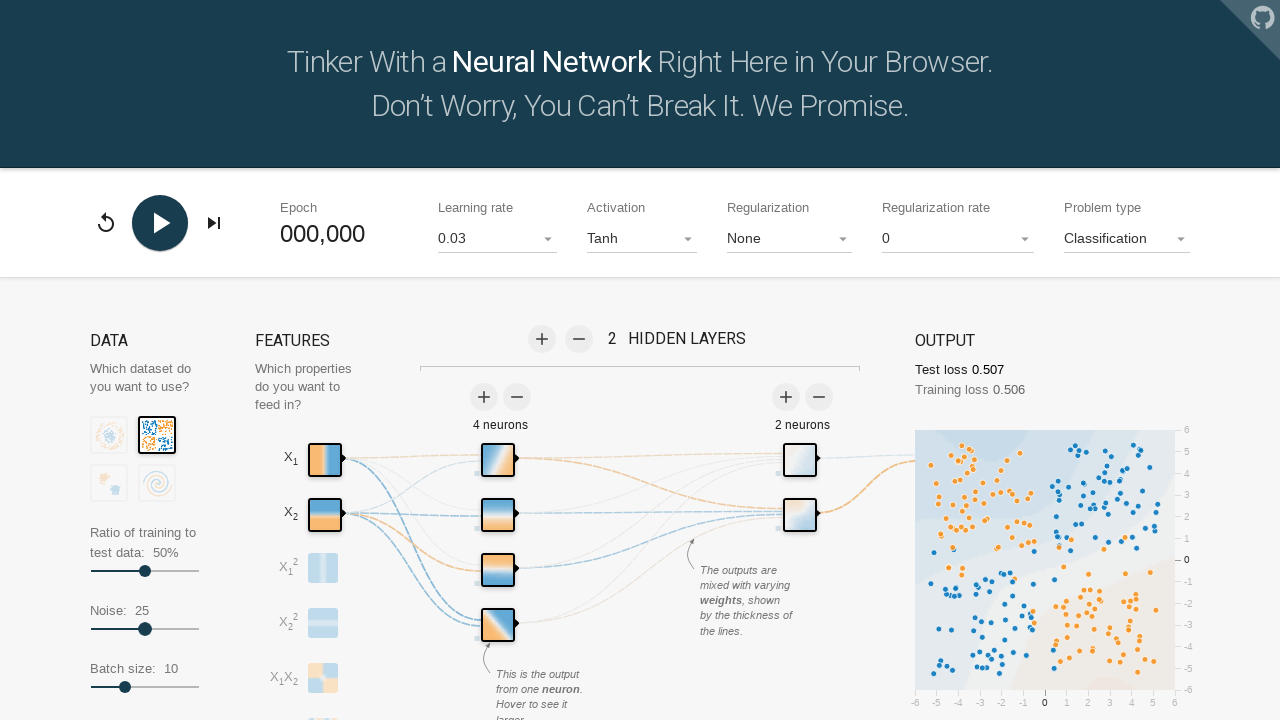

Dragged noise slider to the left at (105, 629)
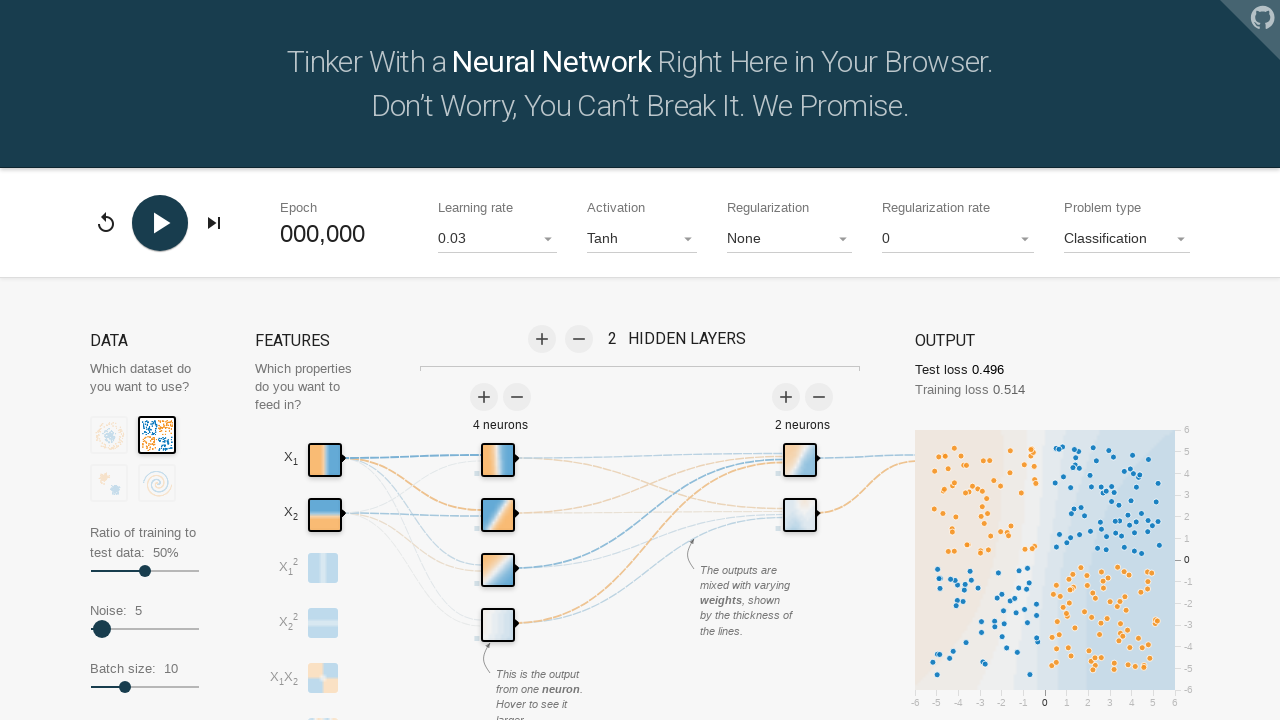

Released mouse button after adjusting noise slider to 5 at (105, 629)
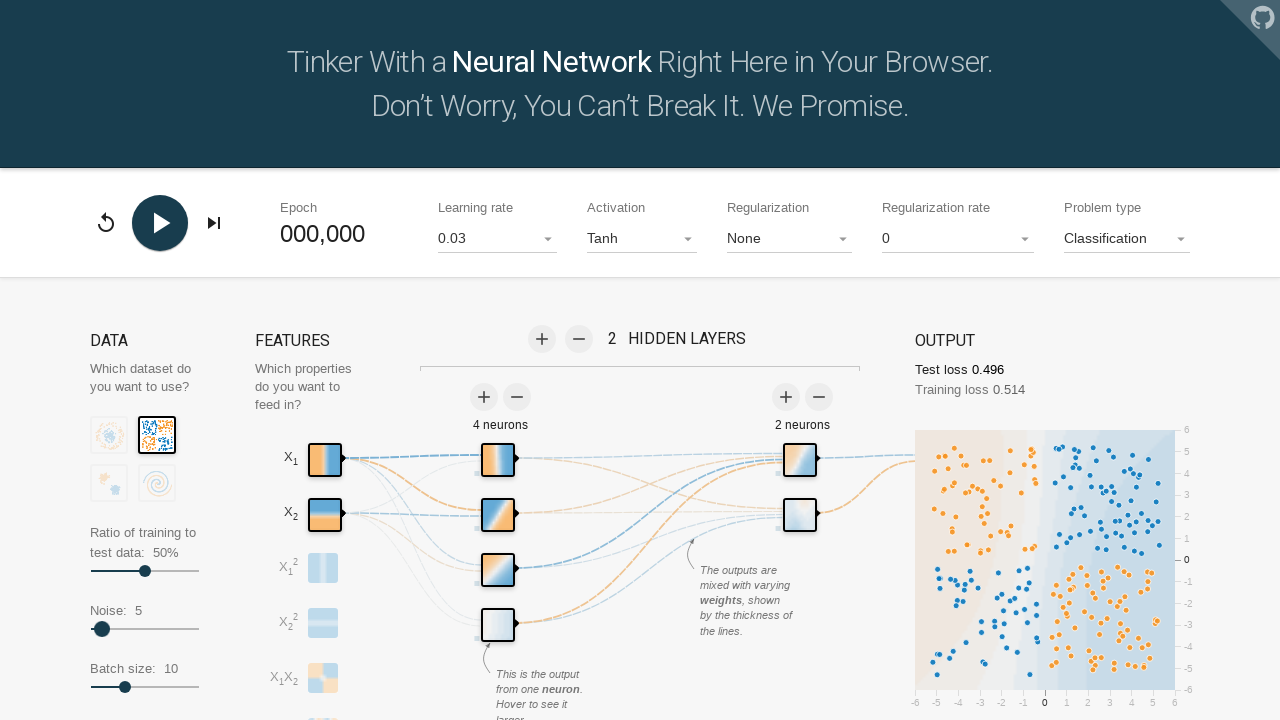

Selected x² feature at (323, 568) on xpath=//*[@id='canvas-xSquared']/div/canvas
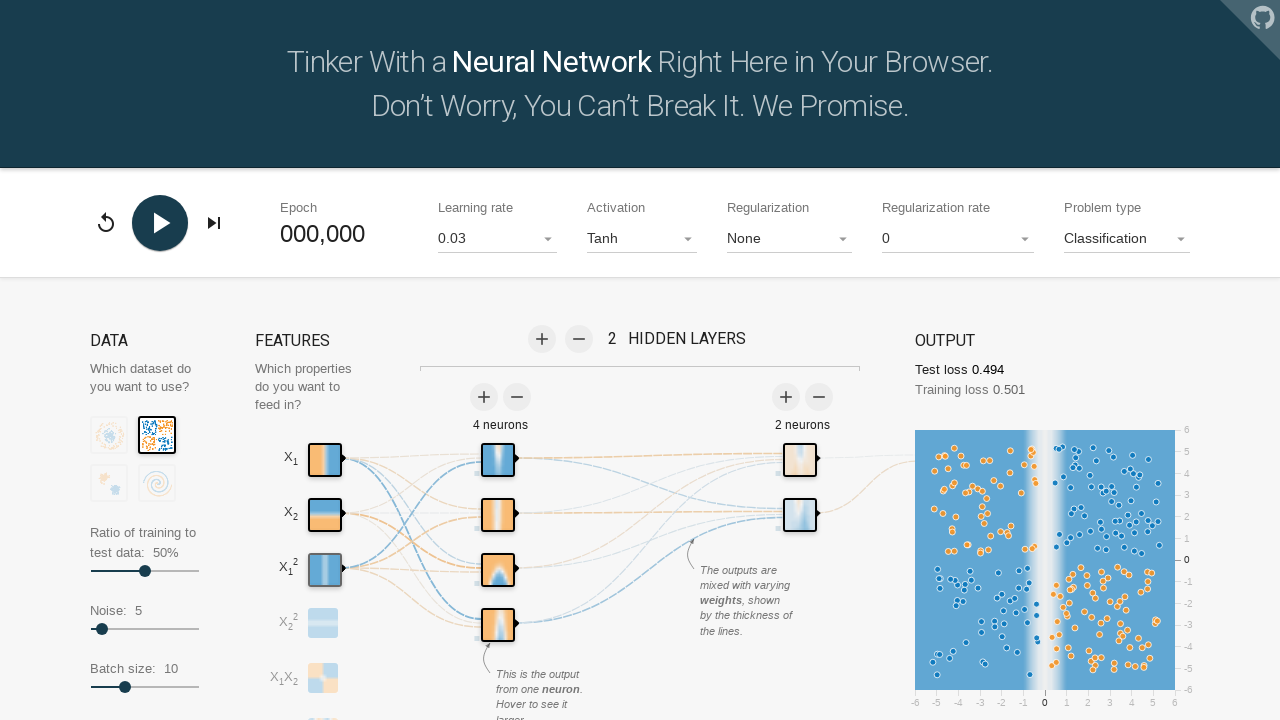

Selected y² feature at (323, 623) on xpath=//*[@id='canvas-ySquared']/div/canvas
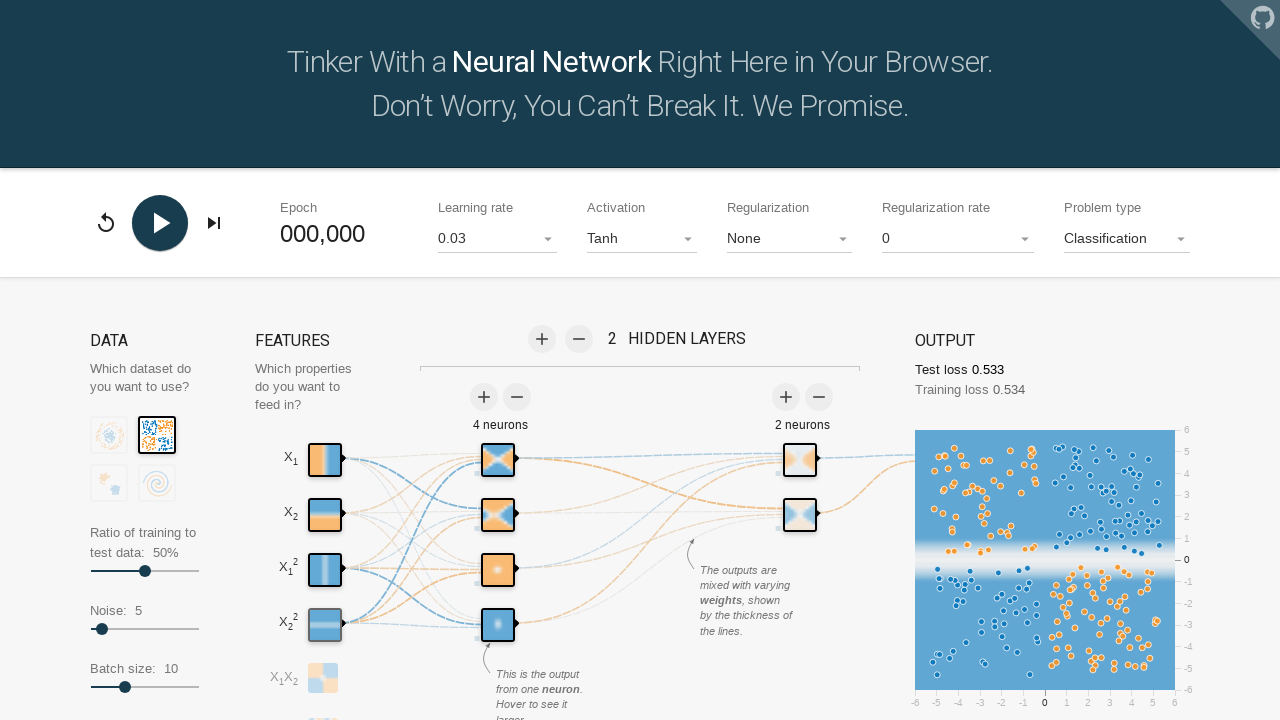

Removed first neuron from hidden layer at (517, 397) on xpath=//*[@id='network']/div[17]/div[1]/button[2]
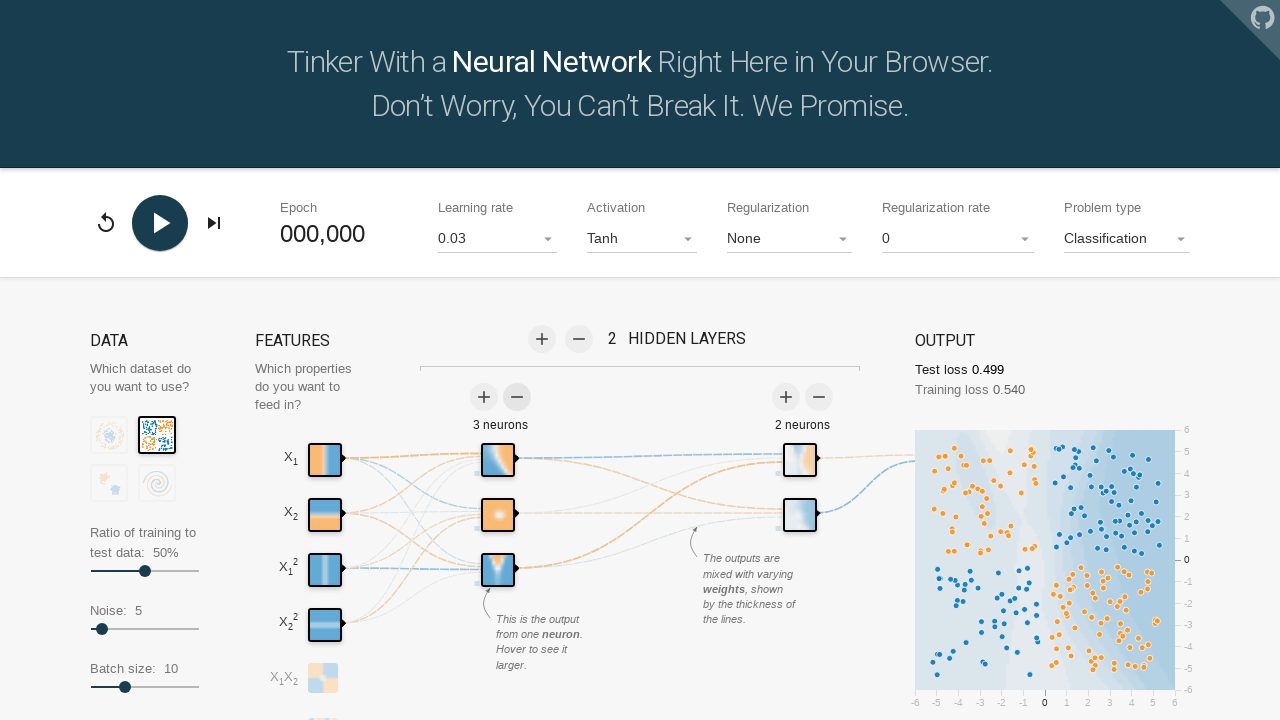

Removed second neuron from hidden layer at (819, 397) on xpath=//*[@id='network']/div[17]/div[1]/button[2]
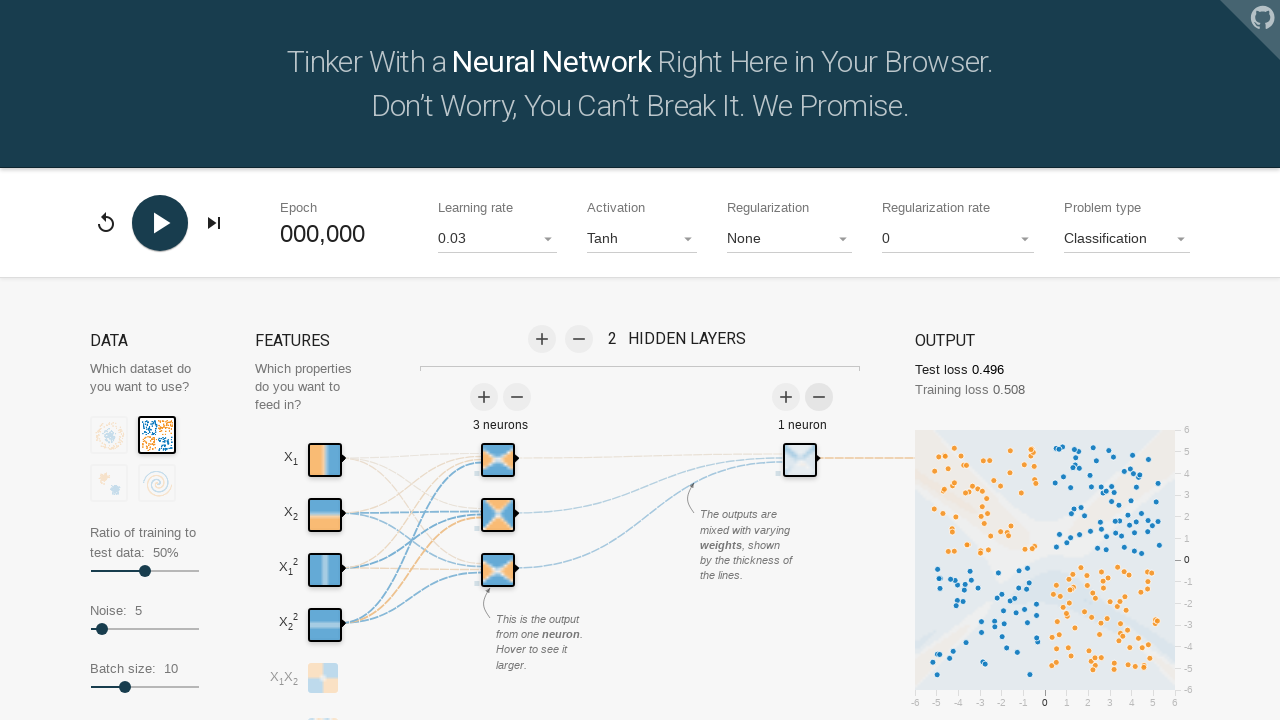

Changed learning rate to 0.1 on #learningRate
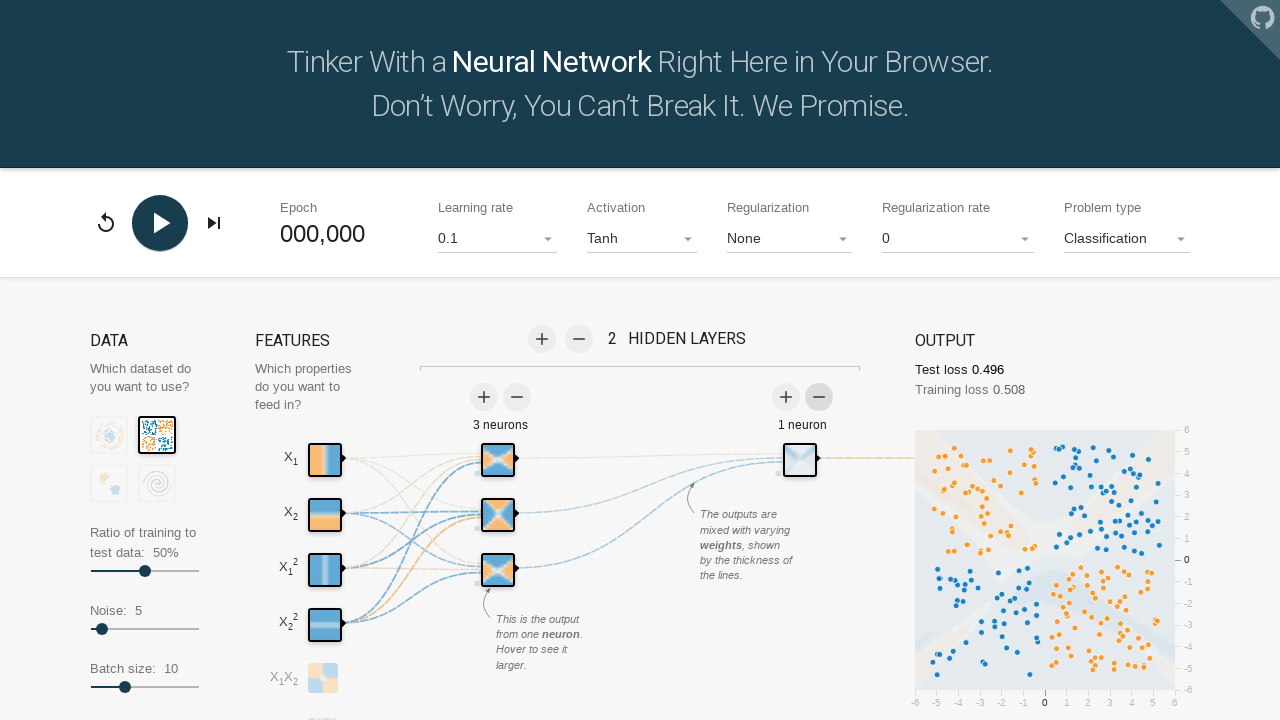

Pressed play button to start neural network training at (160, 222) on #play-pause-button
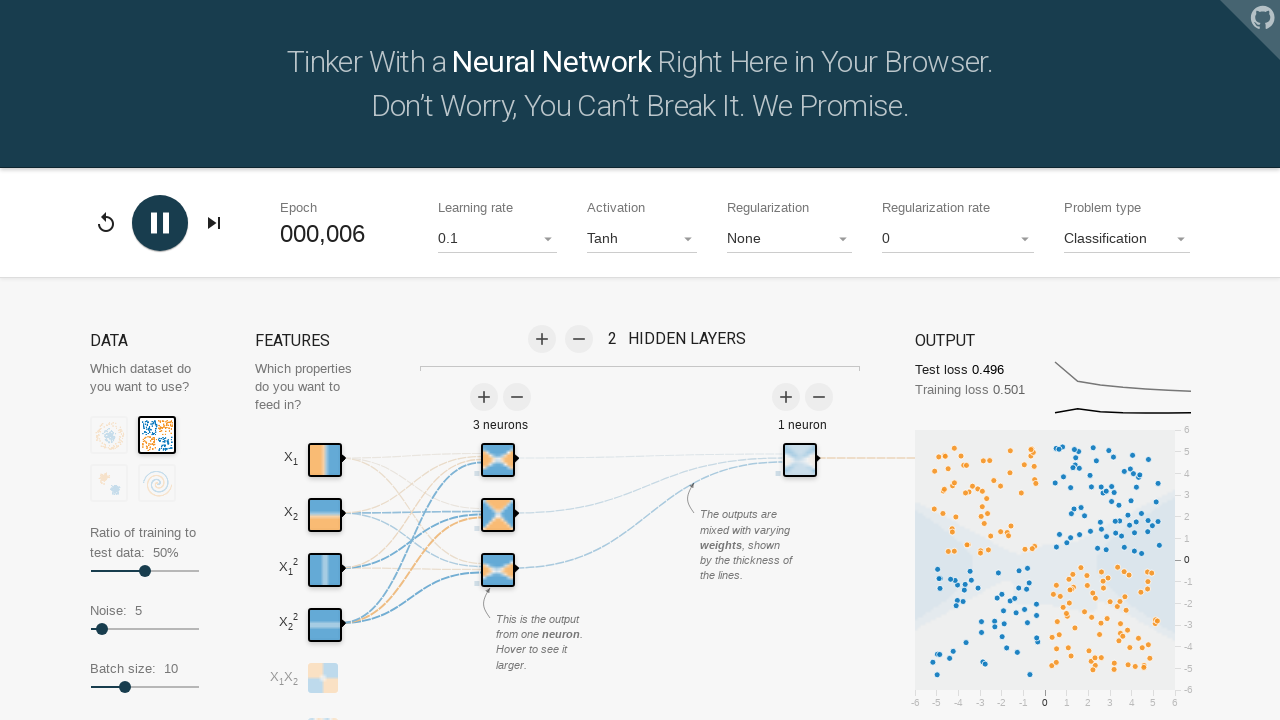

Waited 3 seconds for training to run
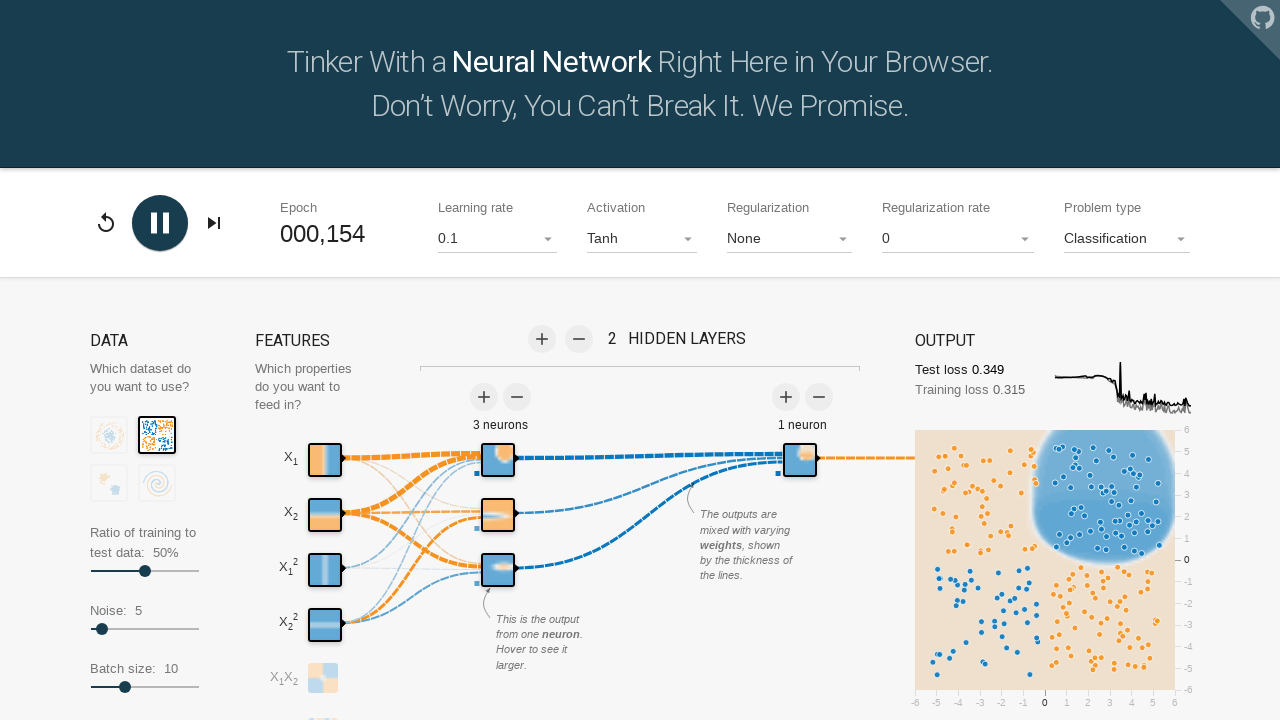

Pressed pause button to stop training at (160, 222) on #play-pause-button
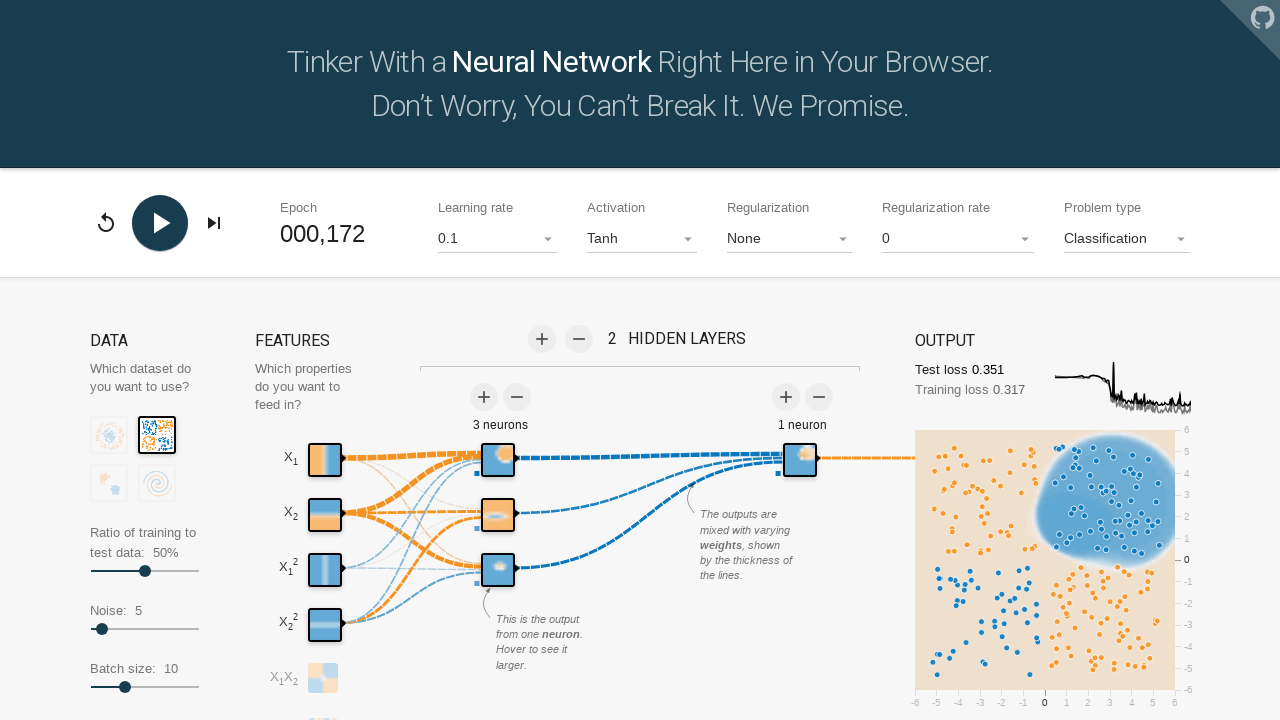

Retrieved final test loss value: 0.351
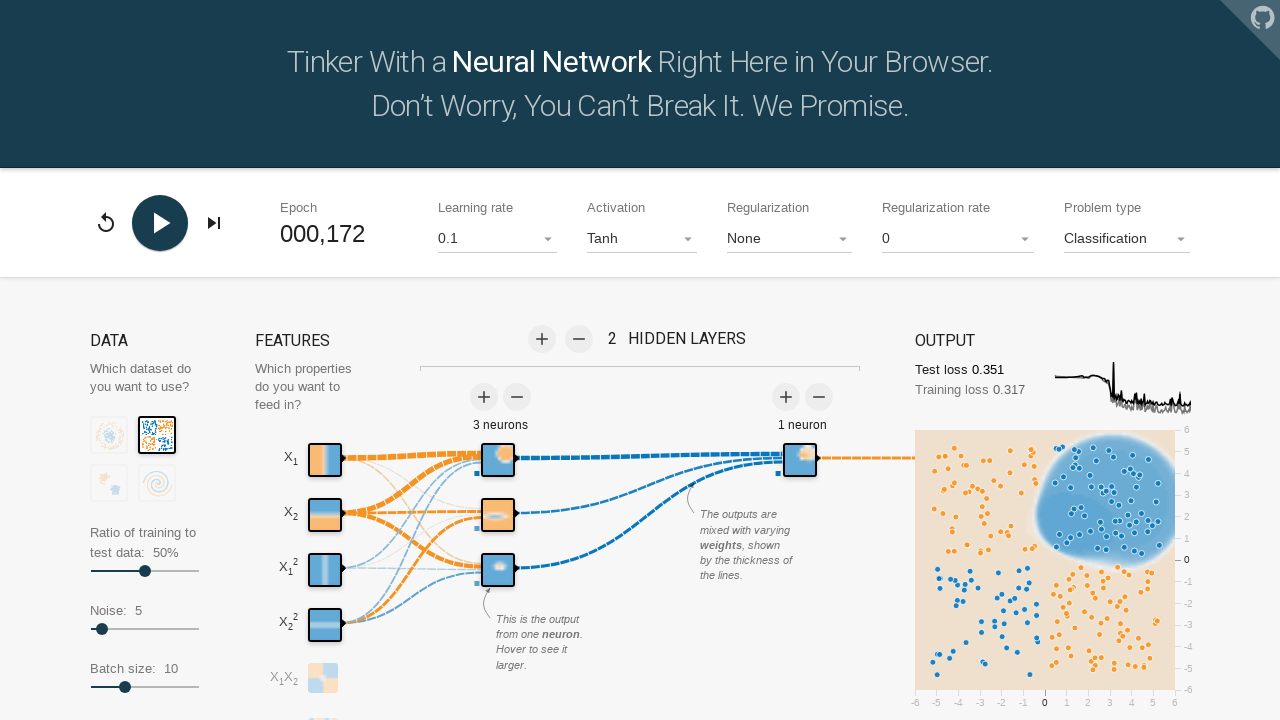

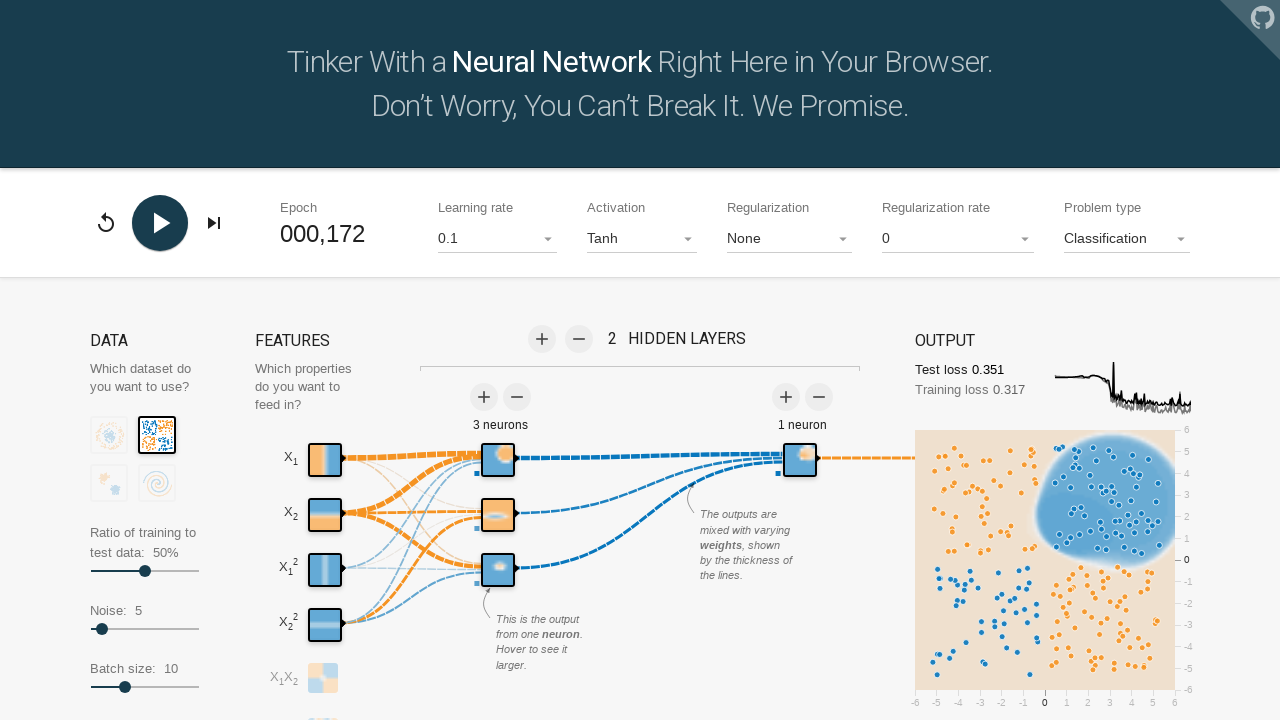